Tests browser back button navigation through different filter views

Starting URL: https://demo.playwright.dev/todomvc

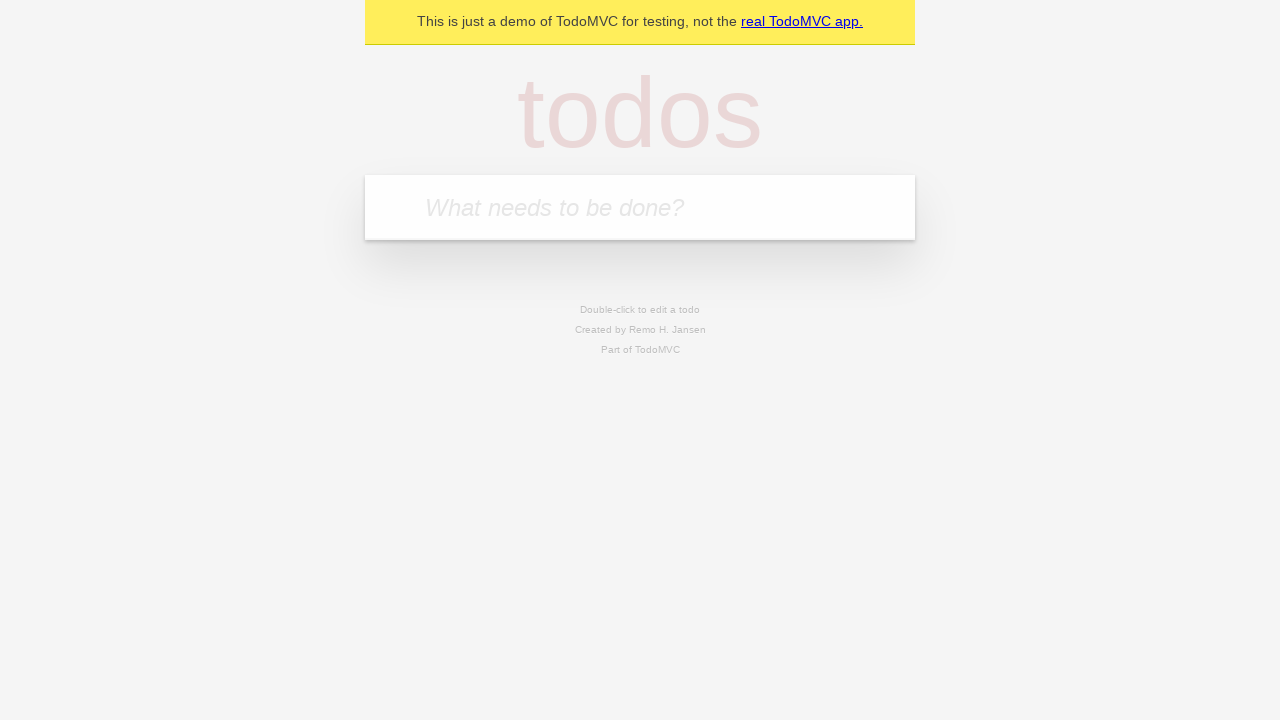

Filled todo input with 'buy some cheese' on internal:attr=[placeholder="What needs to be done?"i]
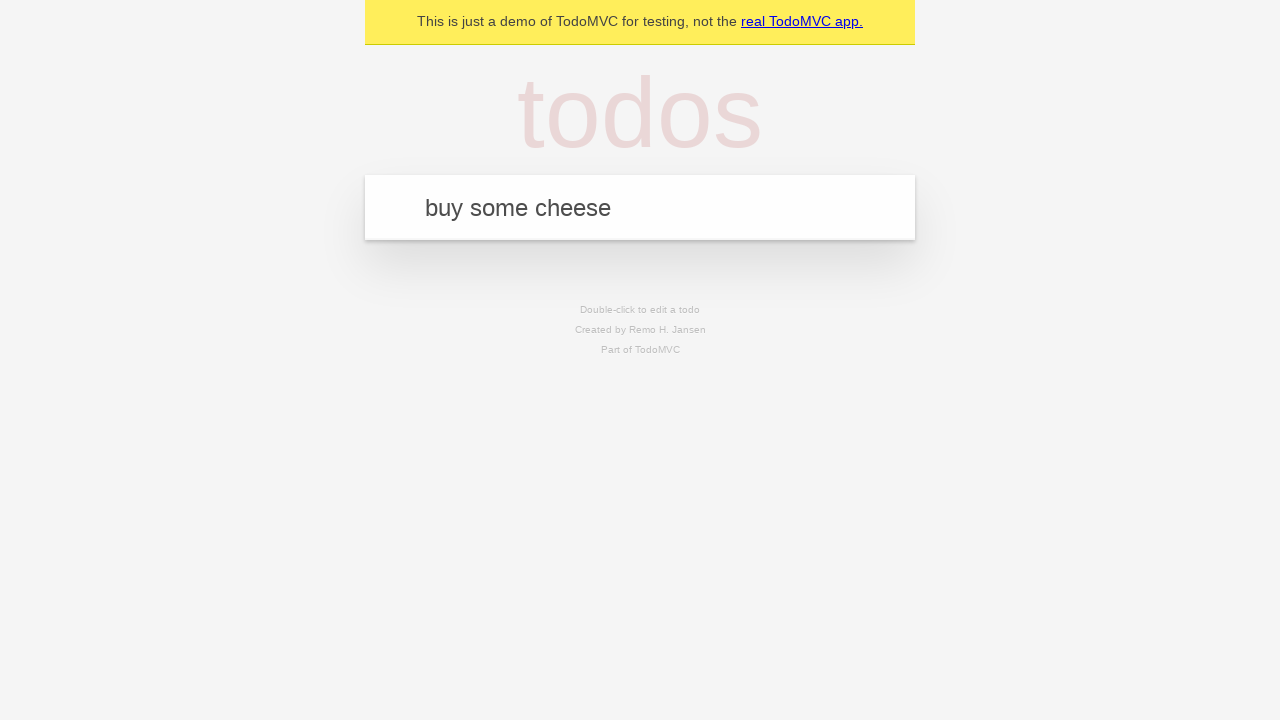

Pressed Enter to add first todo on internal:attr=[placeholder="What needs to be done?"i]
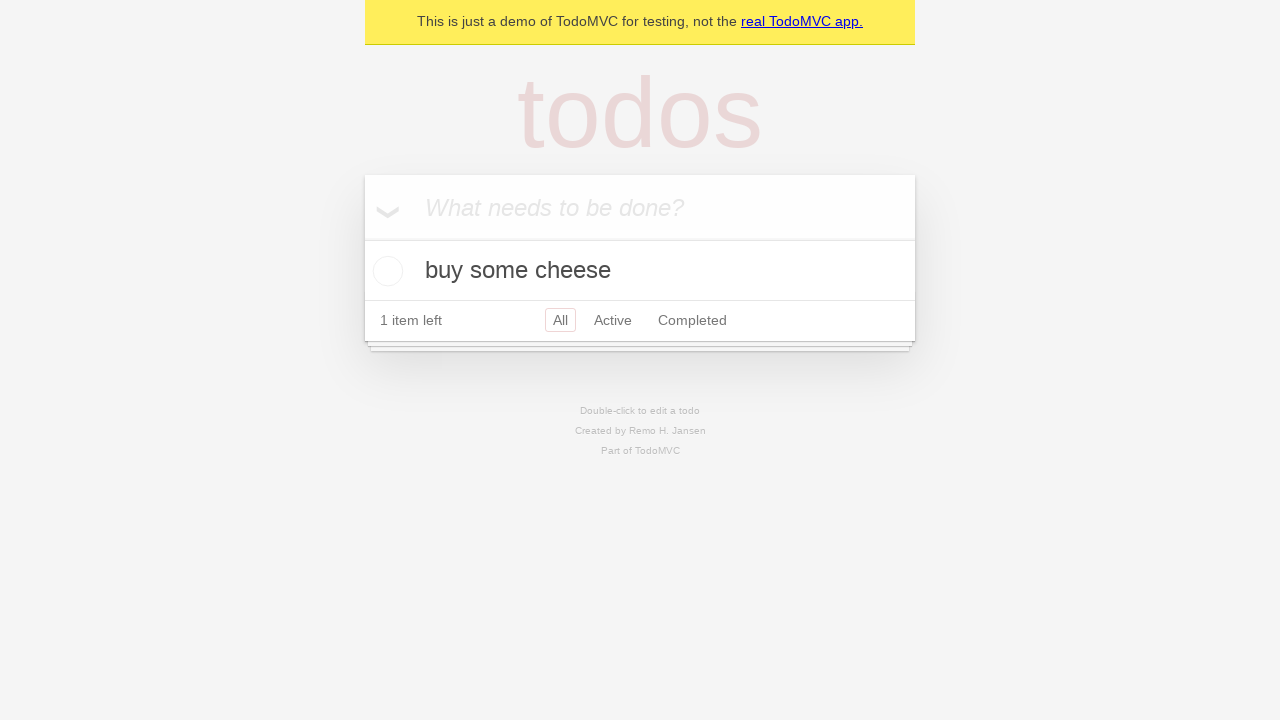

Filled todo input with 'feed the cat' on internal:attr=[placeholder="What needs to be done?"i]
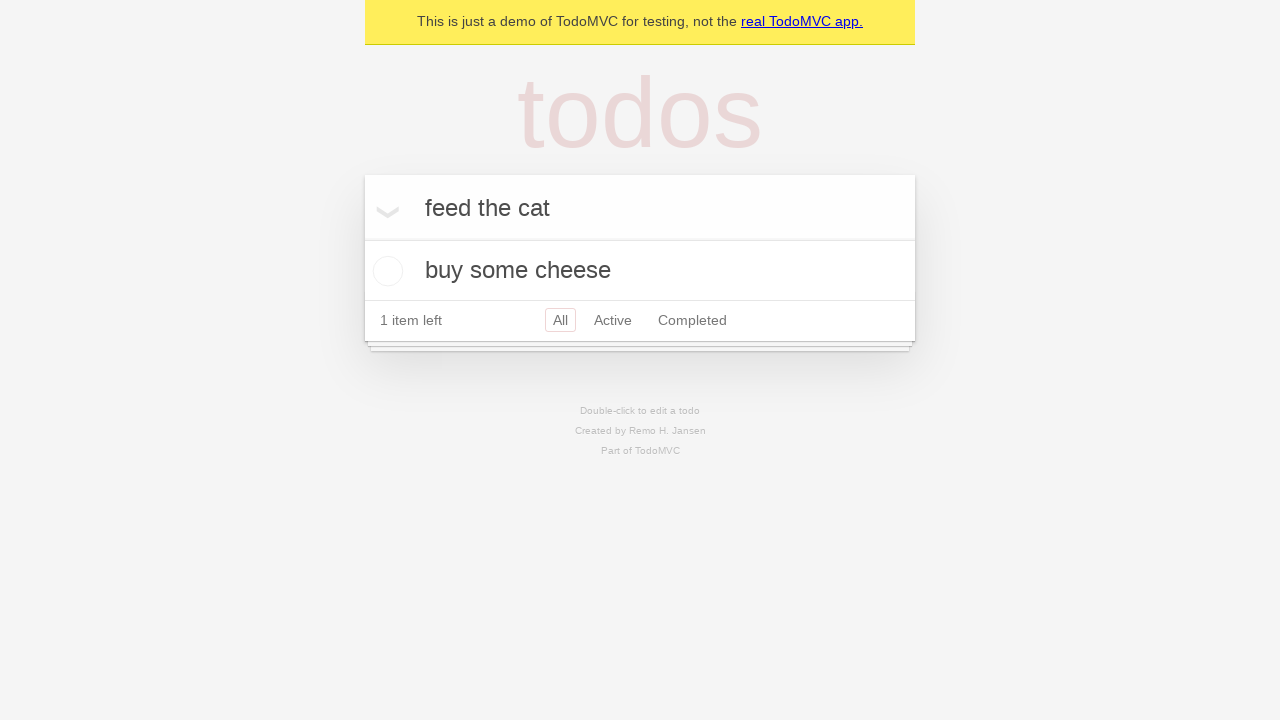

Pressed Enter to add second todo on internal:attr=[placeholder="What needs to be done?"i]
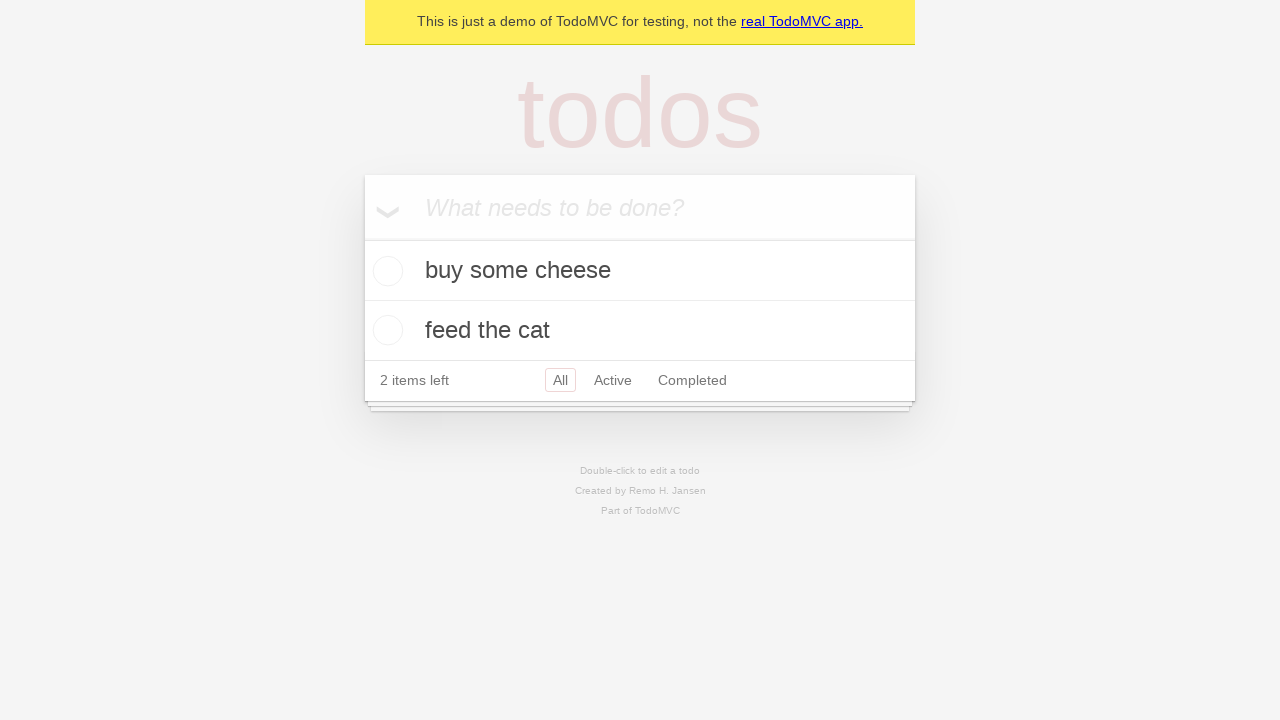

Filled todo input with 'book a doctors appointment' on internal:attr=[placeholder="What needs to be done?"i]
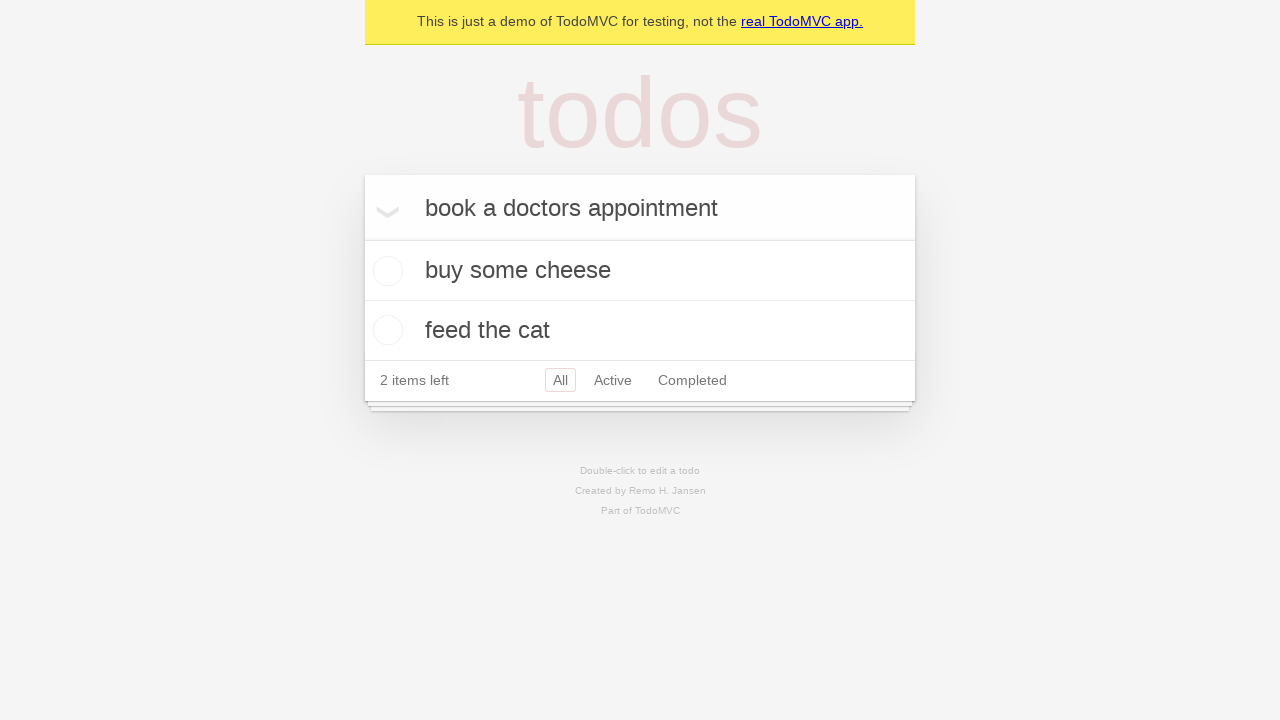

Pressed Enter to add third todo on internal:attr=[placeholder="What needs to be done?"i]
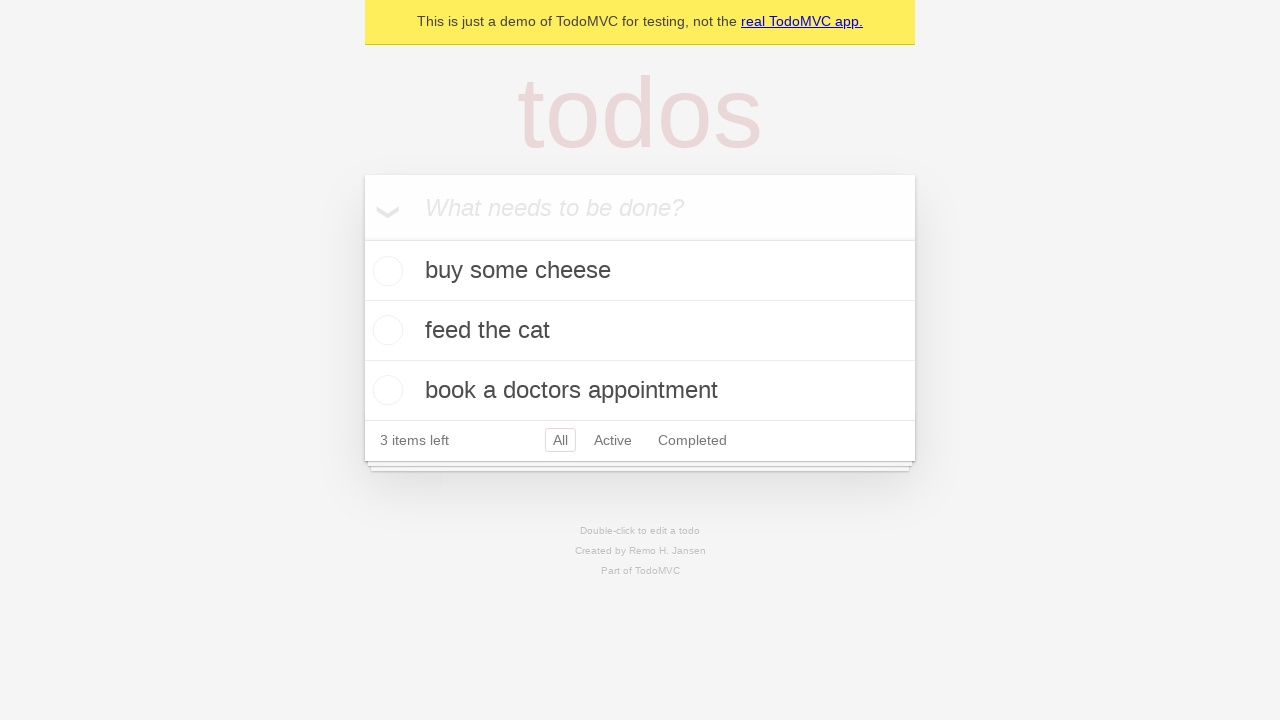

Checked the second todo item (feed the cat) at (385, 330) on internal:testid=[data-testid="todo-item"s] >> nth=1 >> internal:role=checkbox
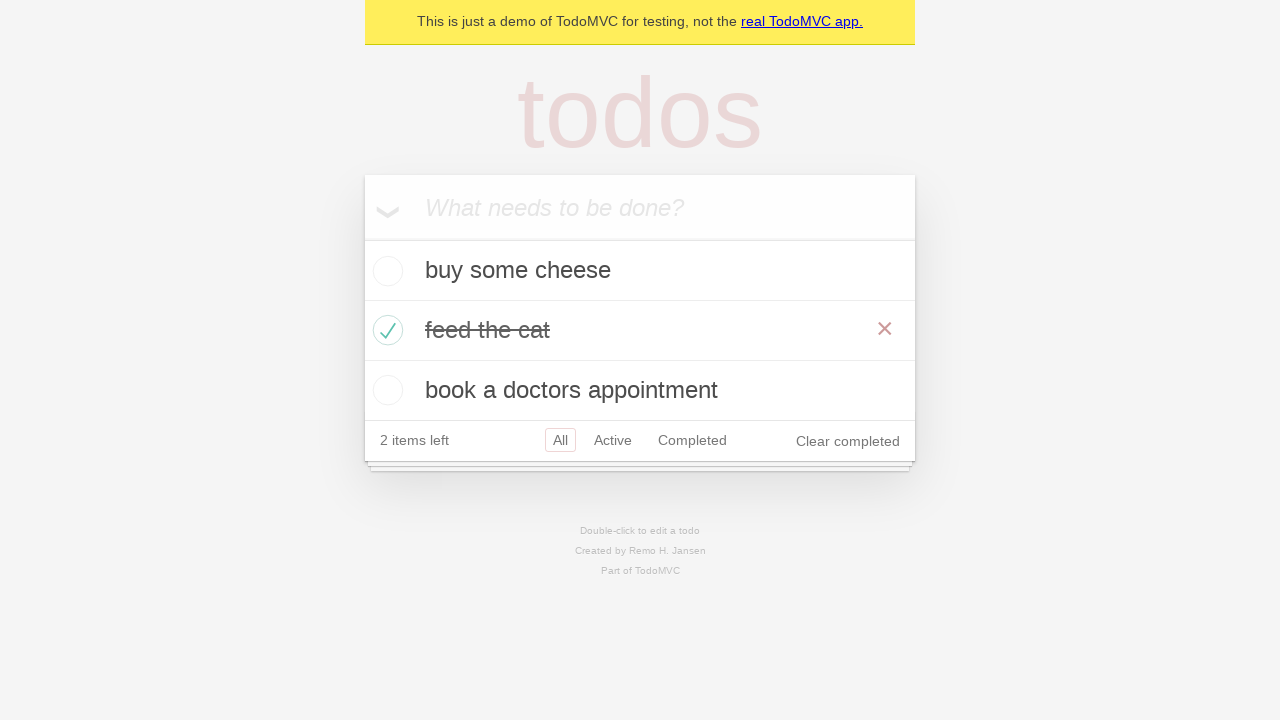

Clicked 'All' filter to show all todos at (560, 440) on internal:role=link[name="All"i]
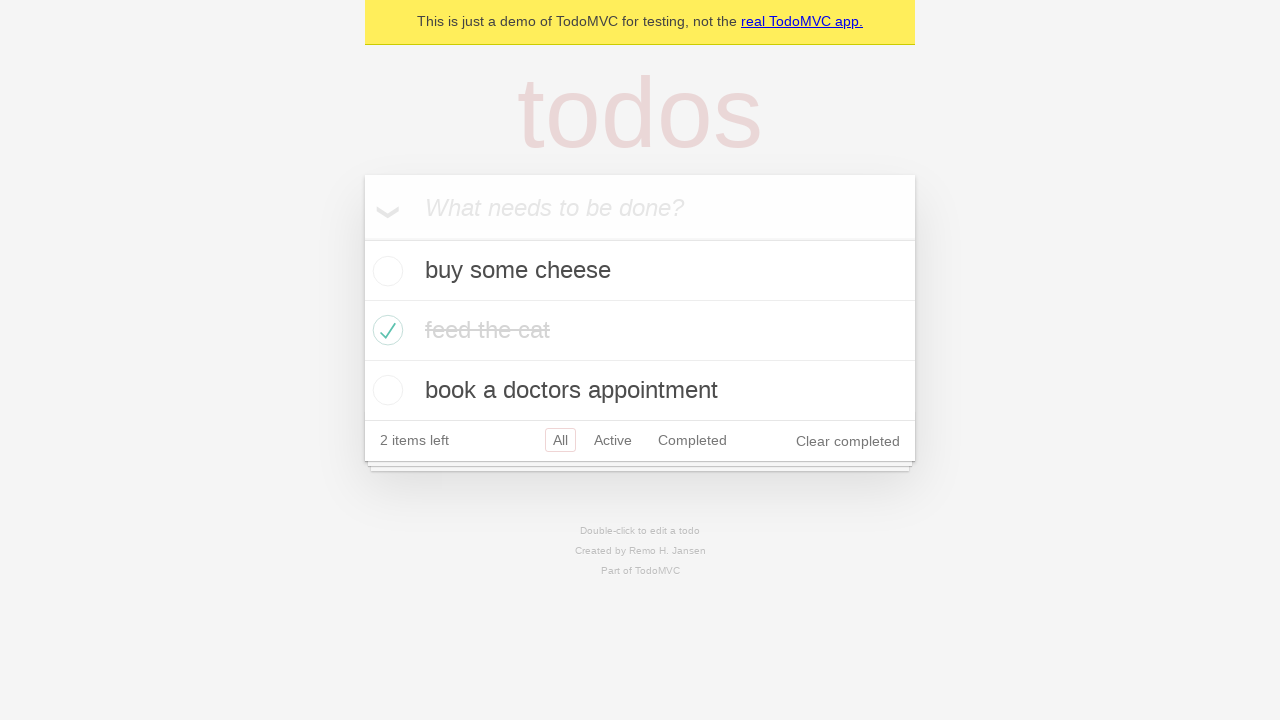

Clicked 'Active' filter to show active todos at (613, 440) on internal:role=link[name="Active"i]
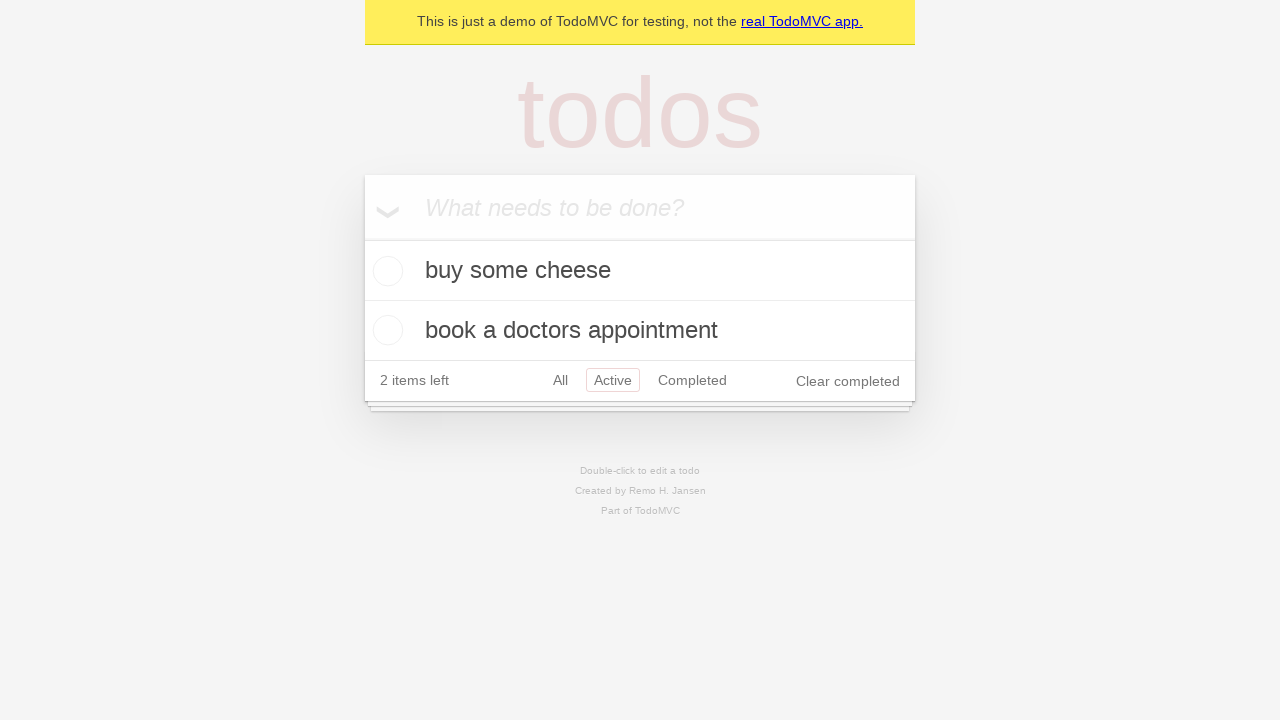

Clicked 'Completed' filter to show completed todos at (692, 380) on internal:role=link[name="Completed"i]
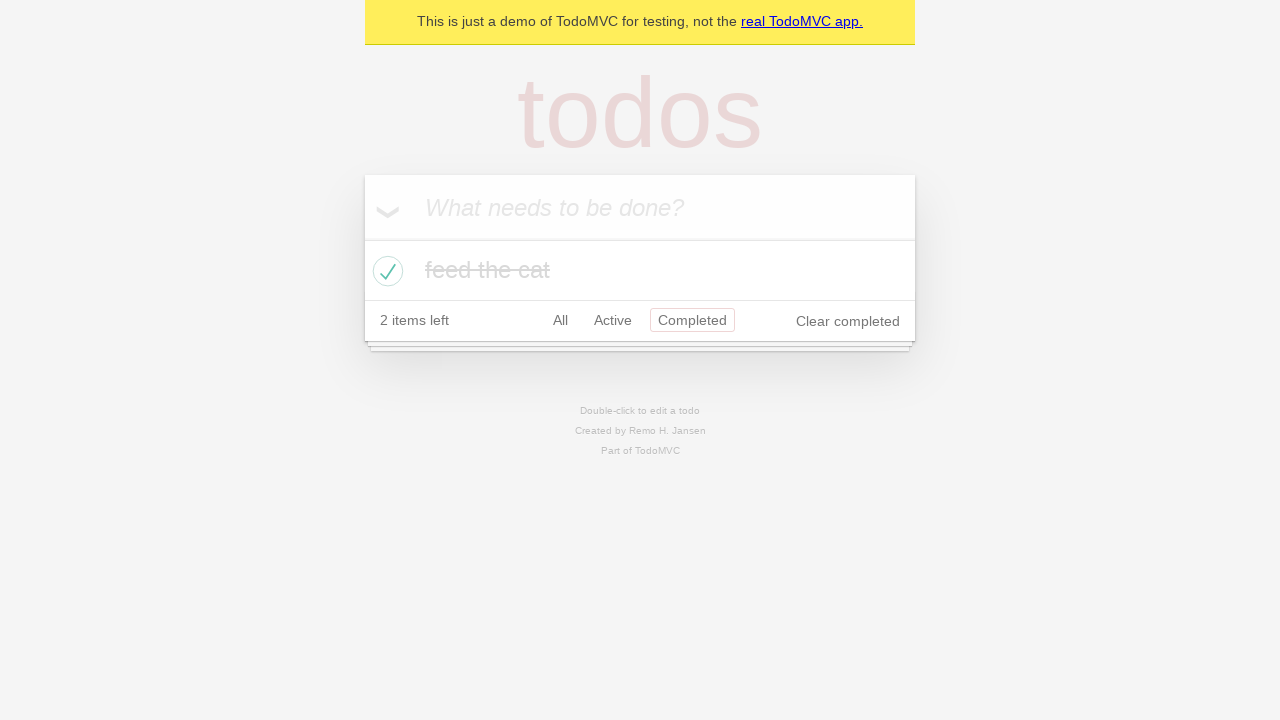

Navigated back from Completed filter to Active filter
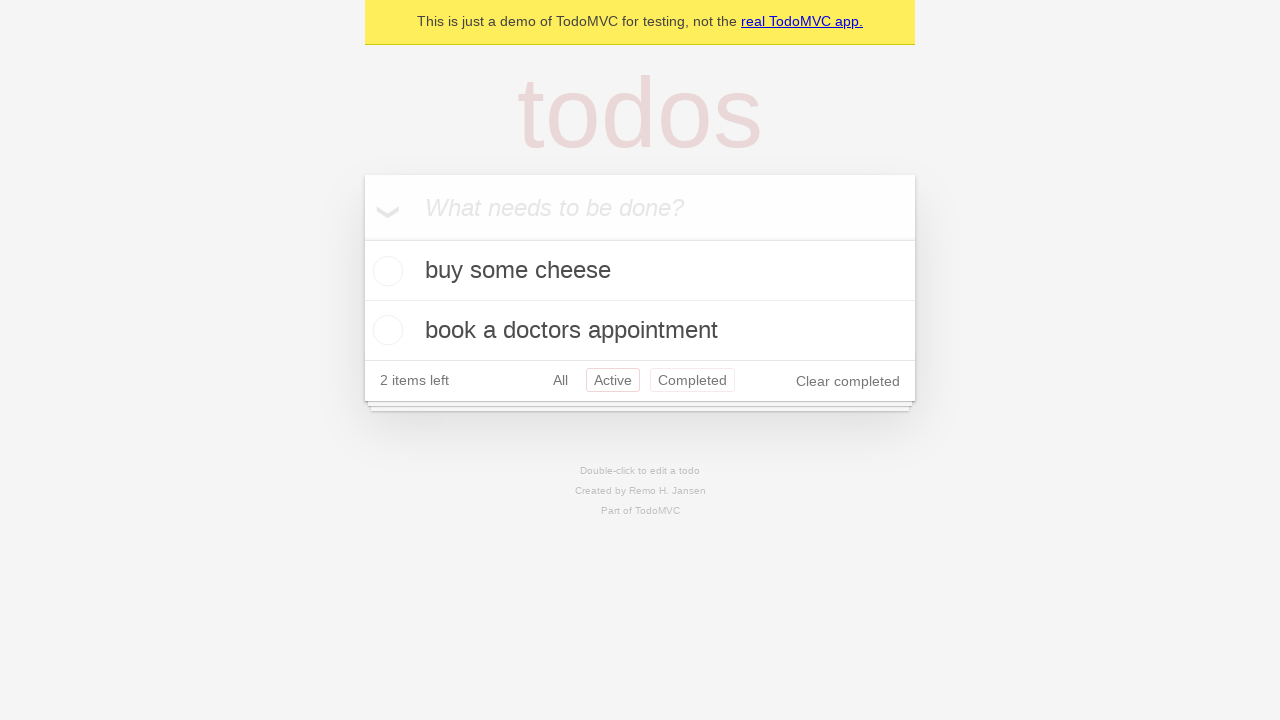

Navigated back from Active filter to All filter
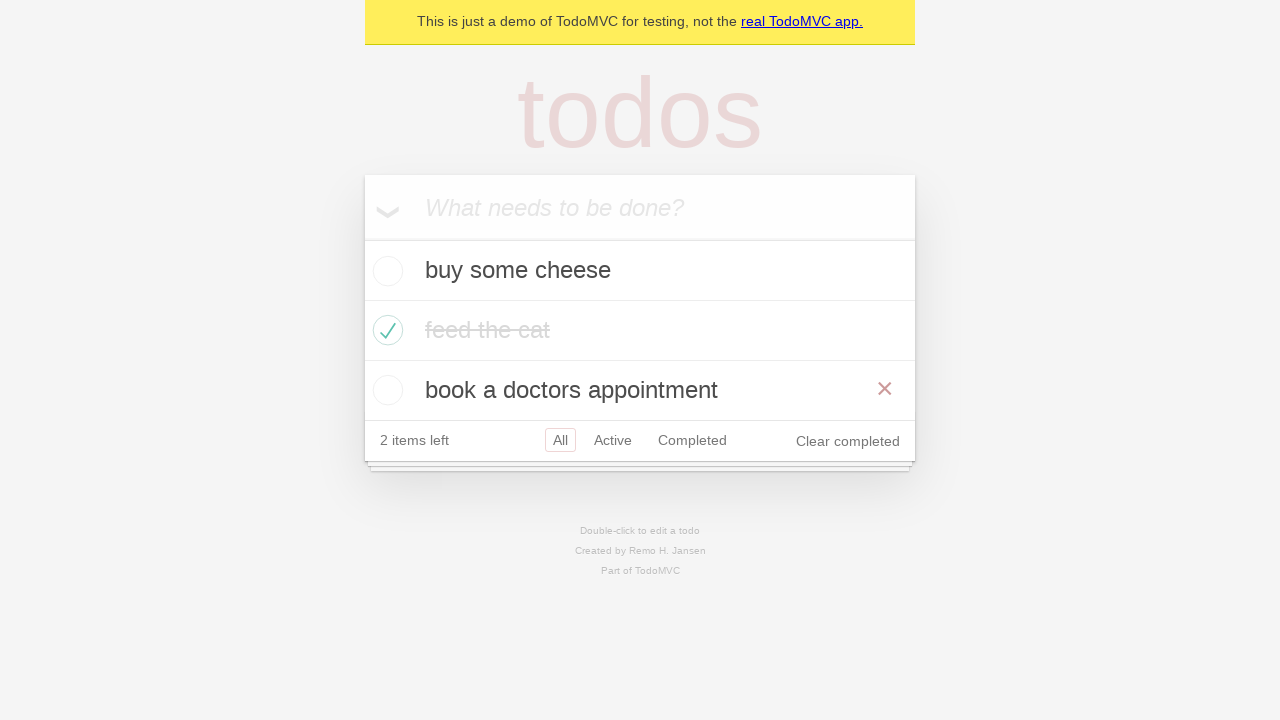

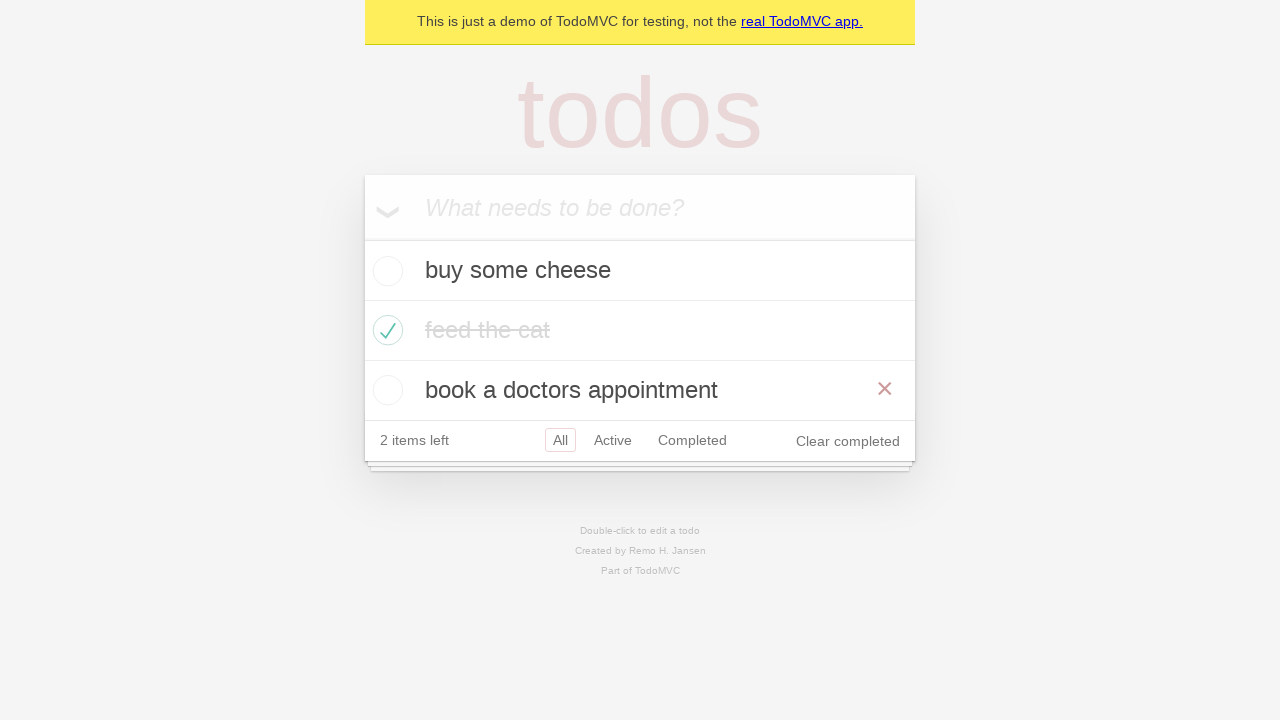